Navigates to RedBus website with notifications disabled and maximizes the browser window

Starting URL: https://www.redbus.in/

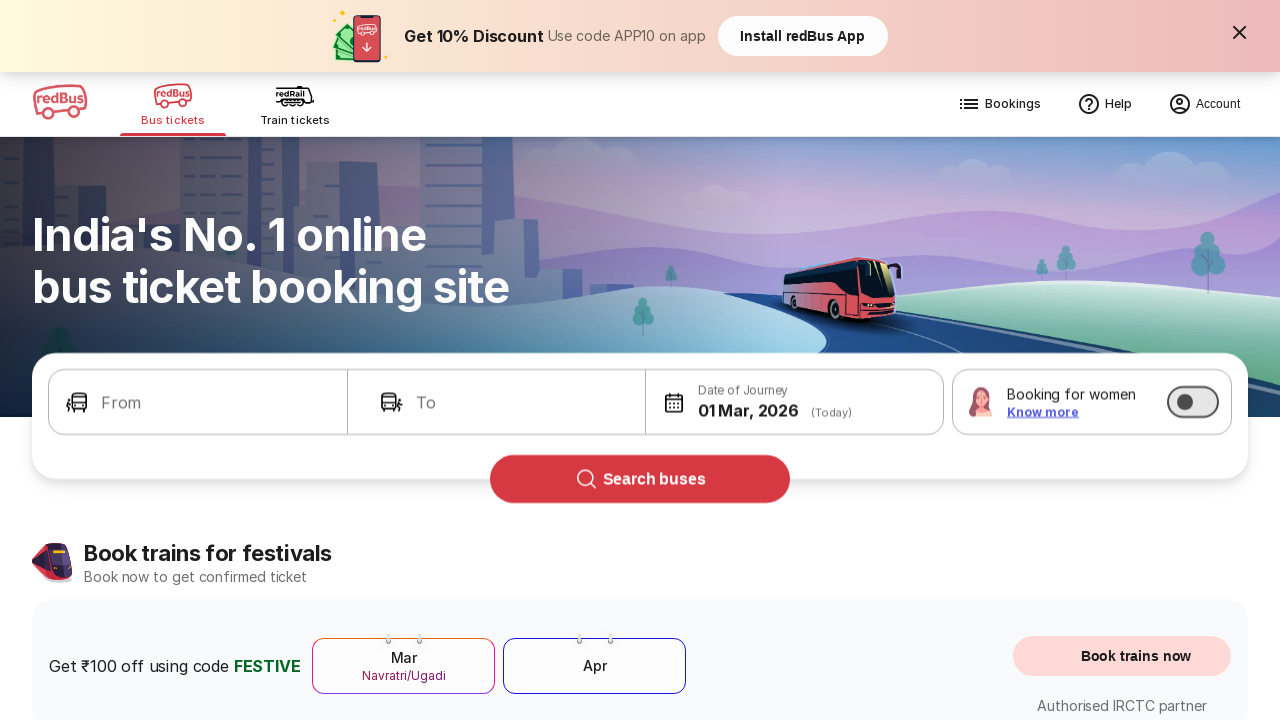

Waited for RedBus website to load (domcontentloaded state)
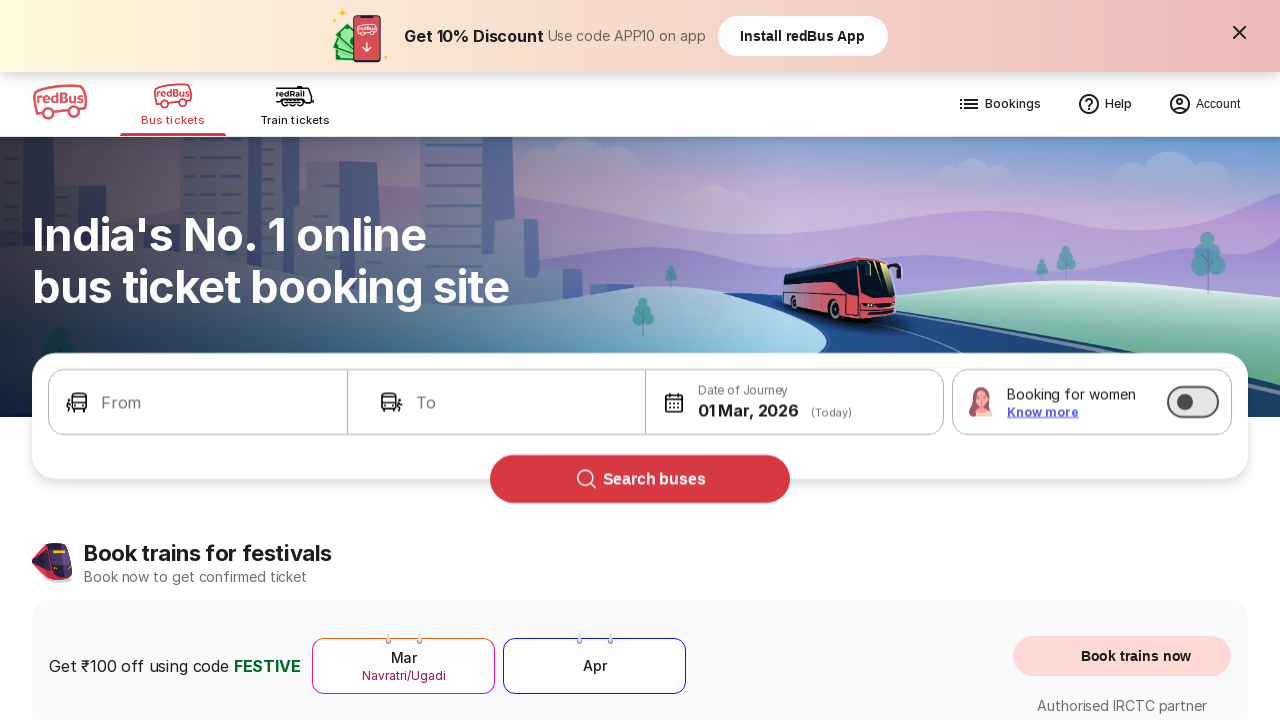

Notifications disabled for the browser context
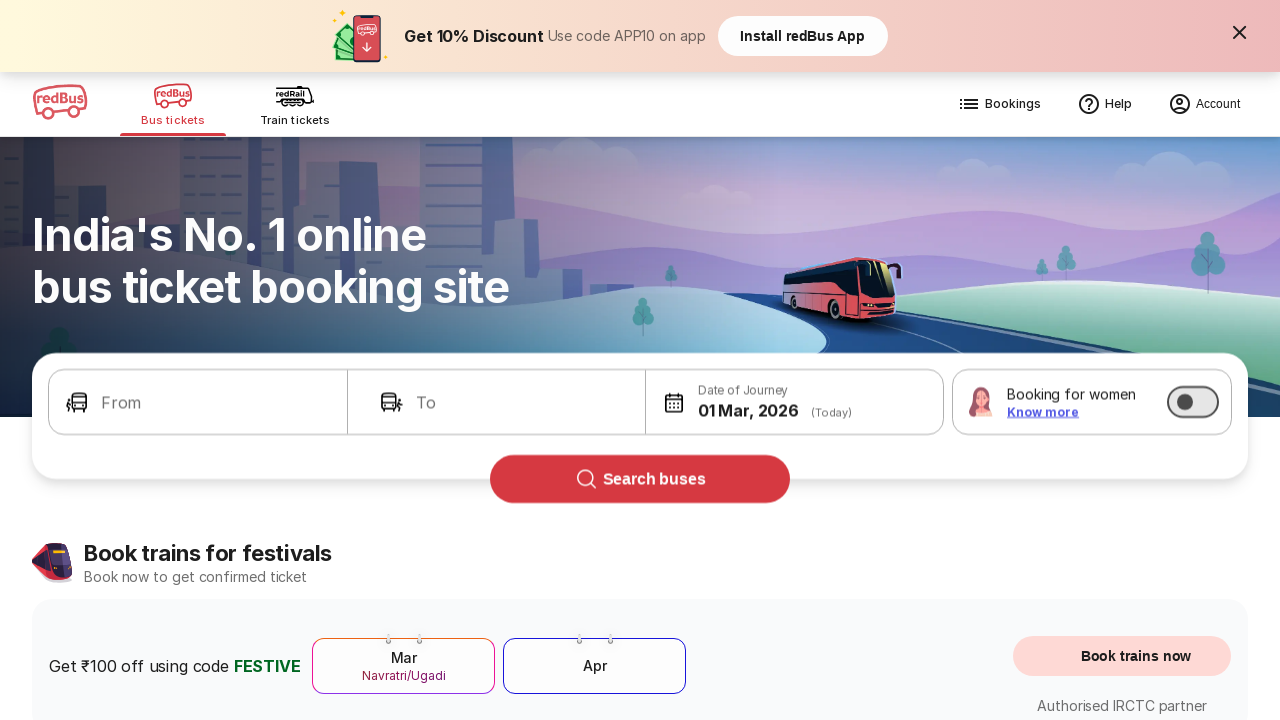

Maximized the browser window to full screen dimensions
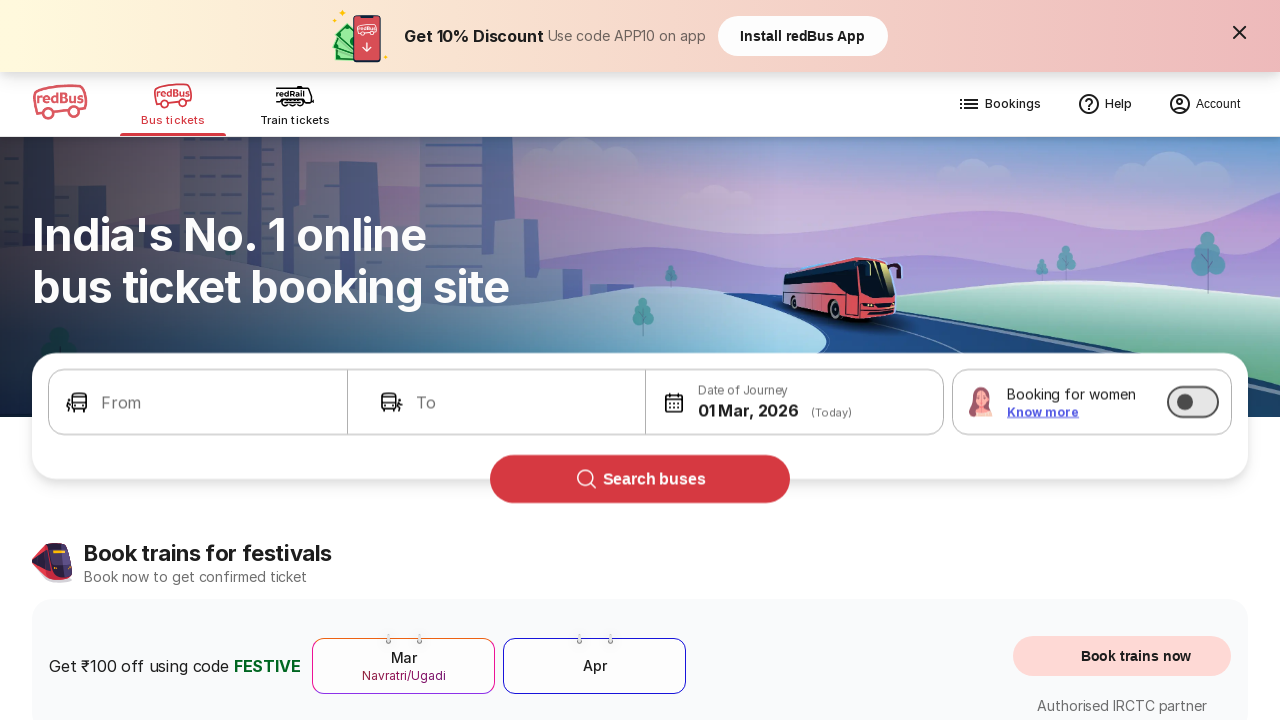

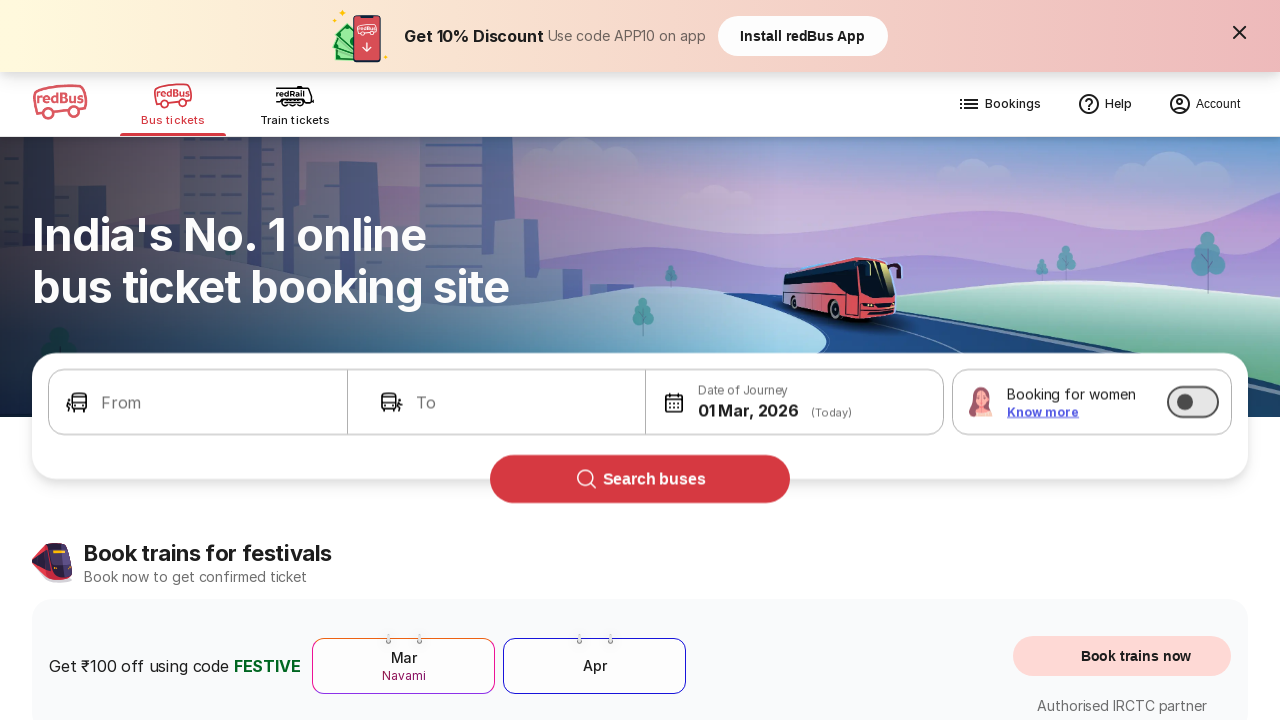